Clicks on the "Automobile & Motorcycle" category using JavaScript click

Starting URL: https://ecommerce.anhtester.com/

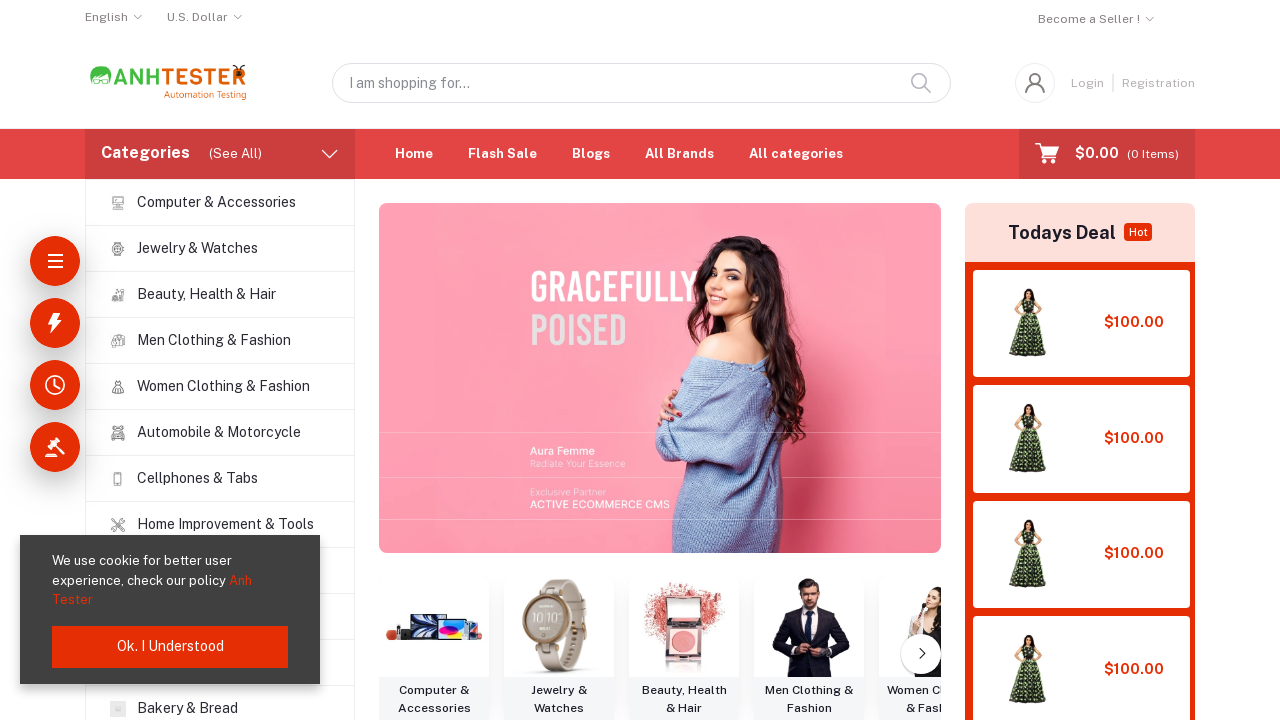

Navigated to ecommerce.anhtester.com
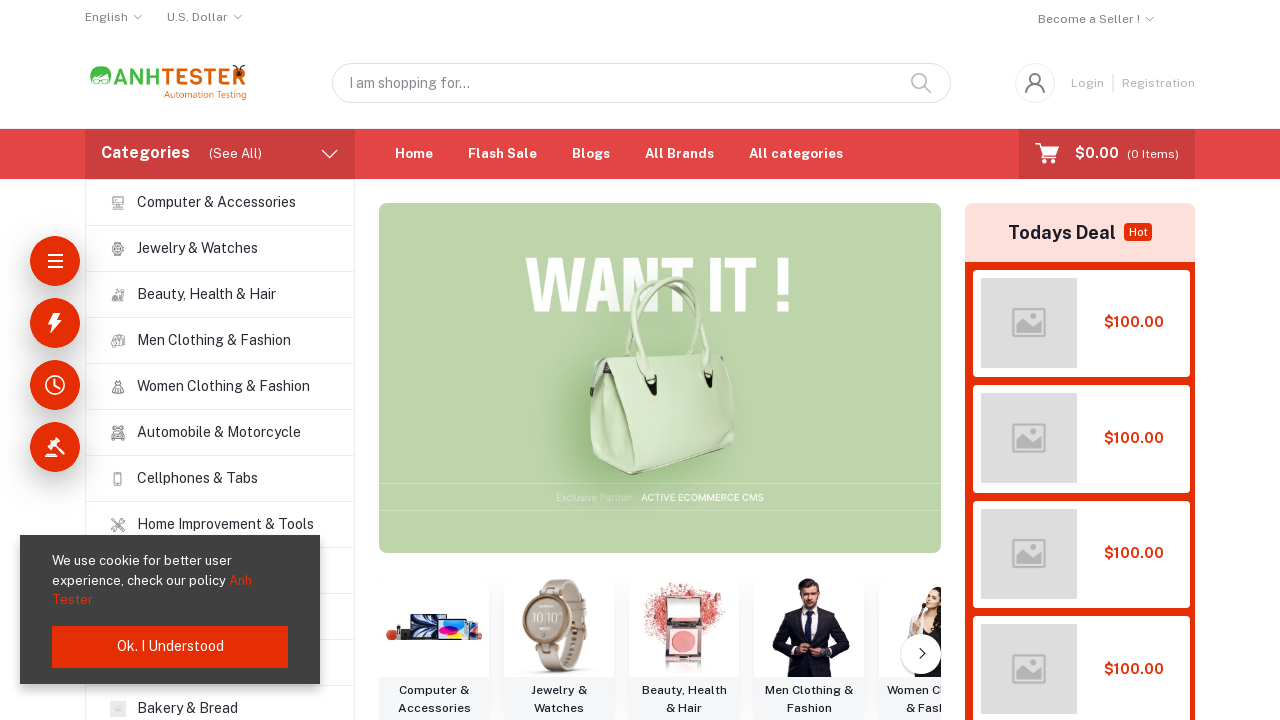

Clicked on 'Automobile & Motorcycle' category using JavaScript click at (660, 643) on xpath=//div[normalize-space()='Automobile & Motorcycle']
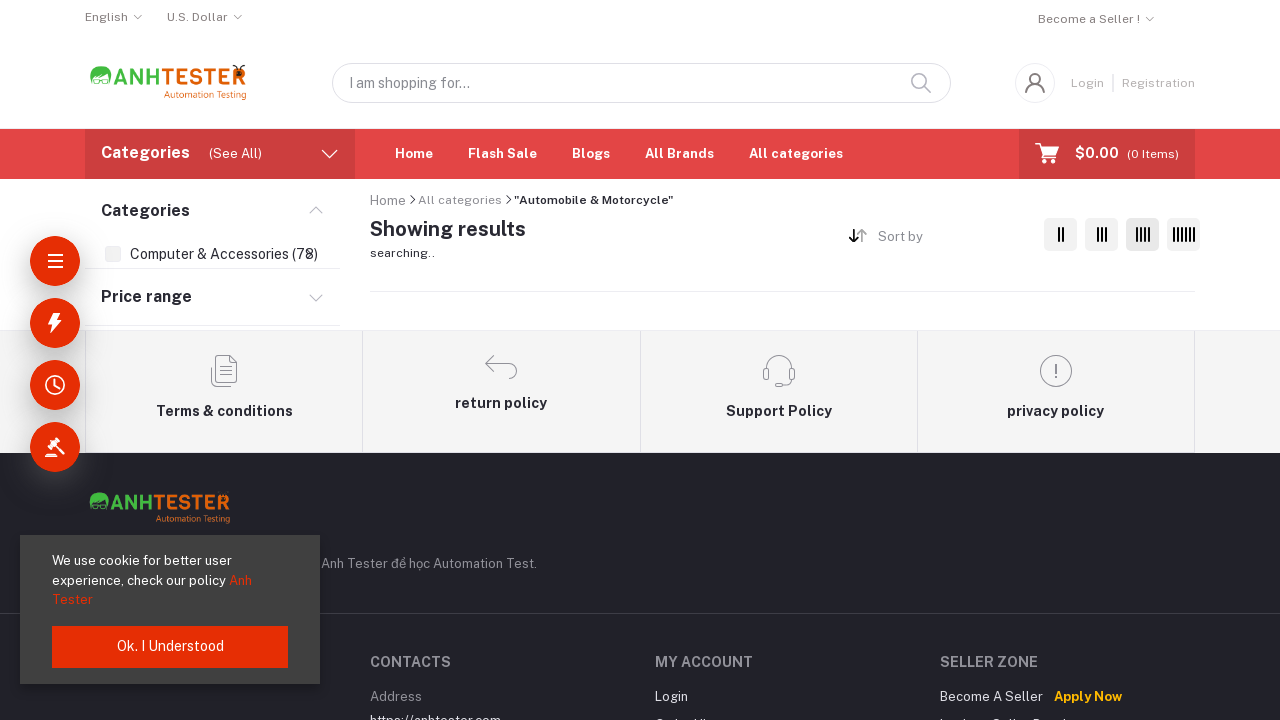

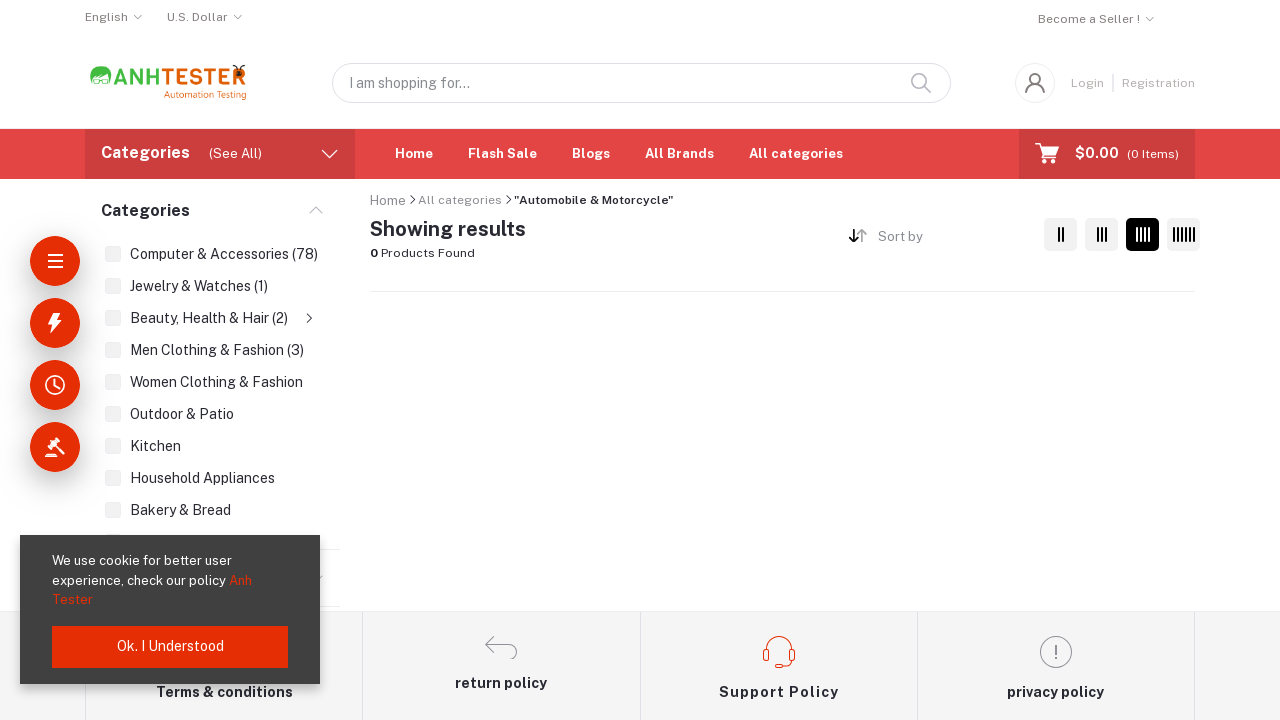